Tests an e-commerce flow on a demo Angular app by browsing products, selecting a Selenium-related product, adding it to cart, navigating to the cart, and updating the quantity field.

Starting URL: https://rahulshettyacademy.com/angularAppdemo/

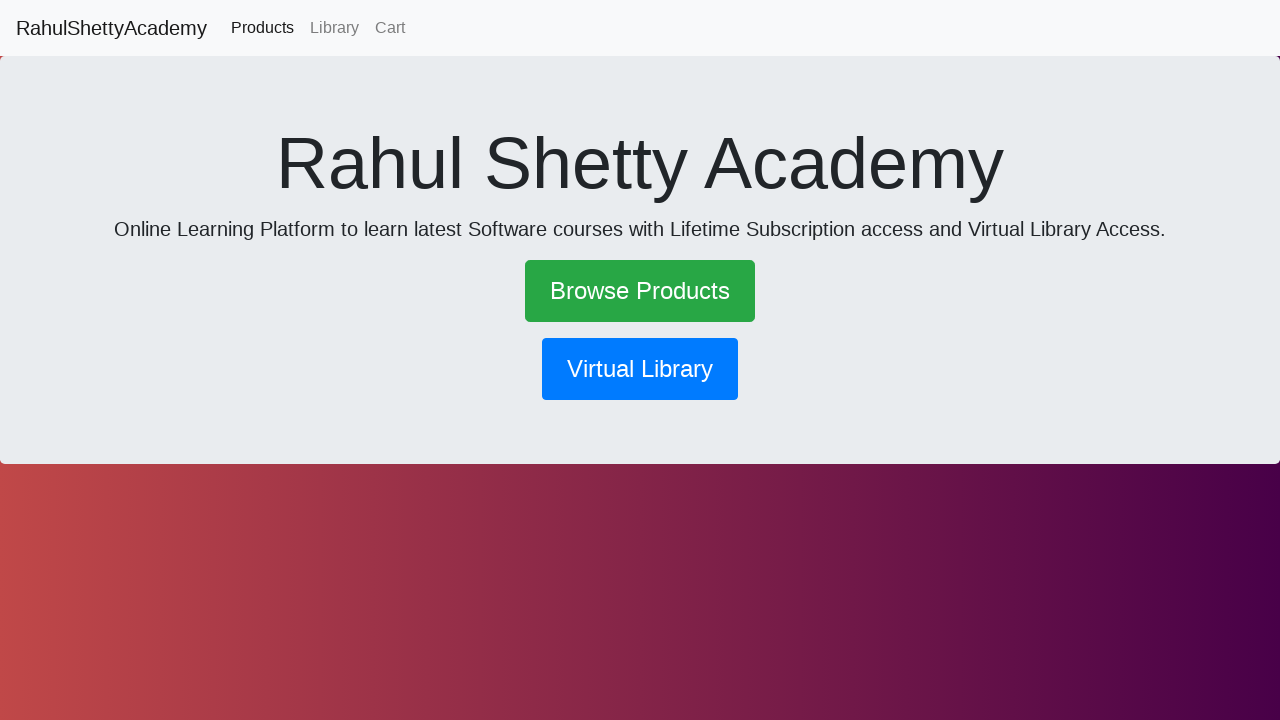

Clicked 'Browse Products' link at (640, 291) on text=Browse Products
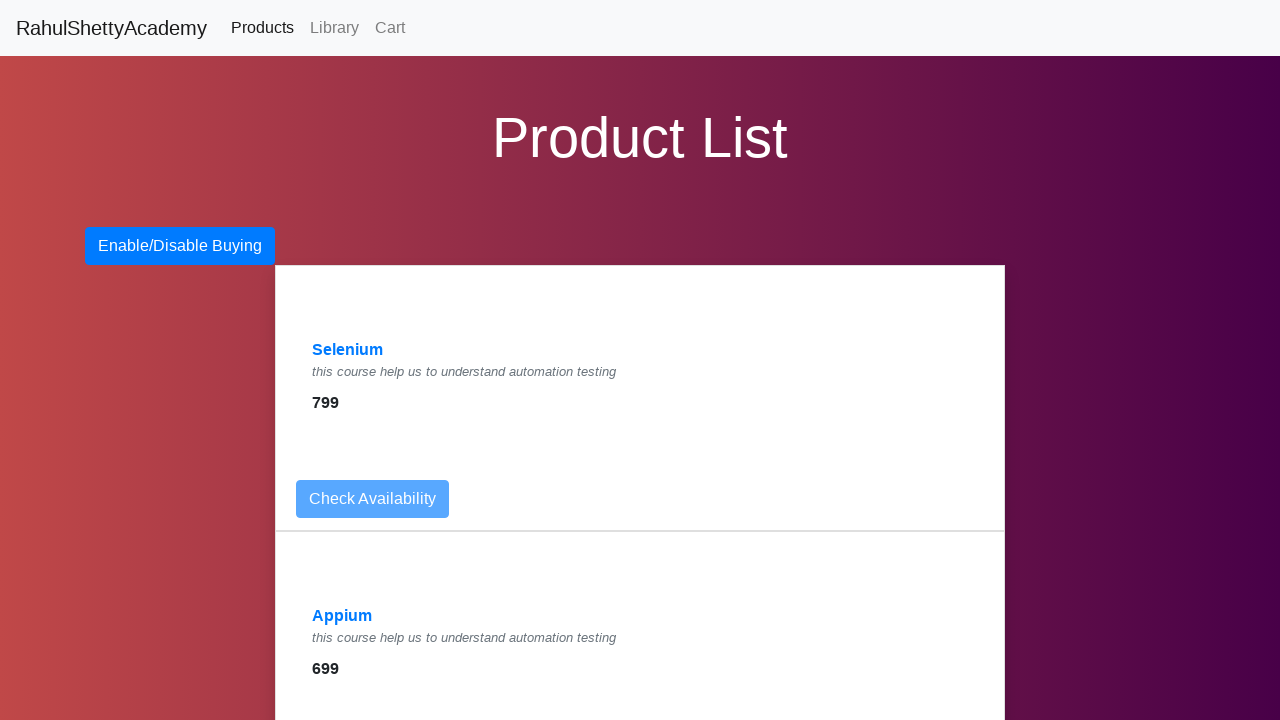

Clicked on Selenium product link at (348, 350) on a:has-text('Selenium')
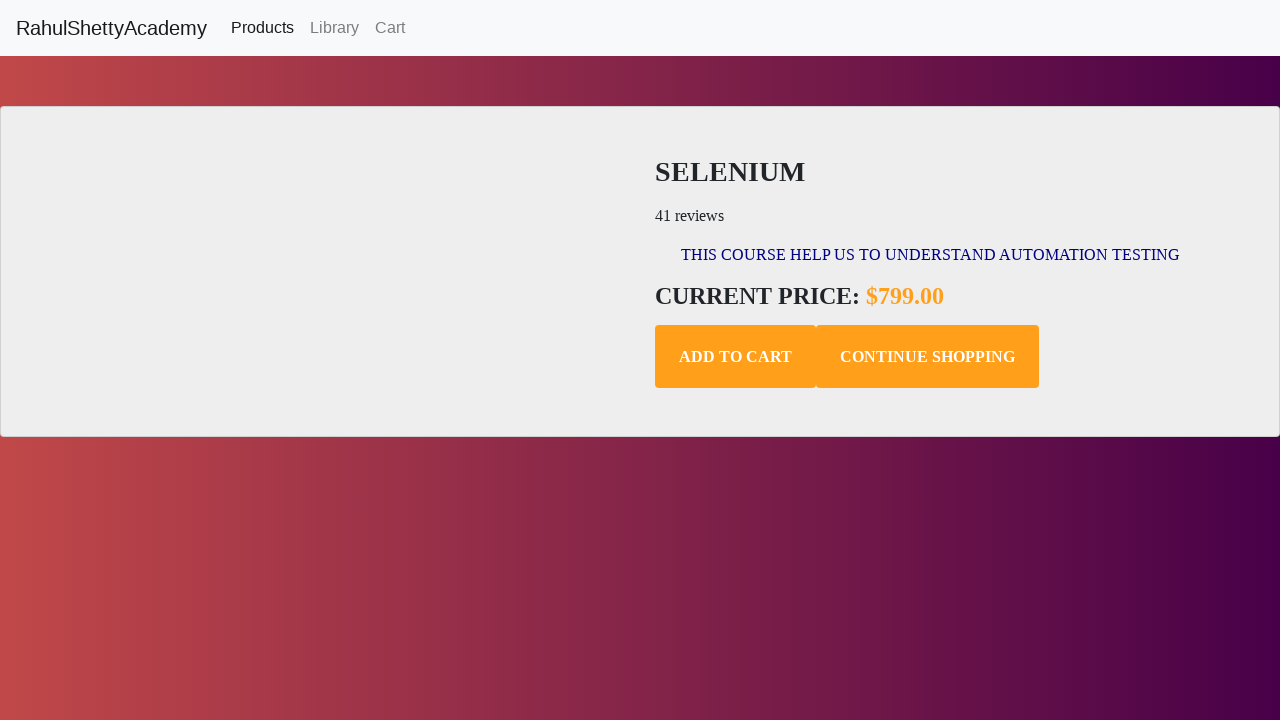

Clicked 'Add to Cart' button at (736, 357) on .add-to-cart
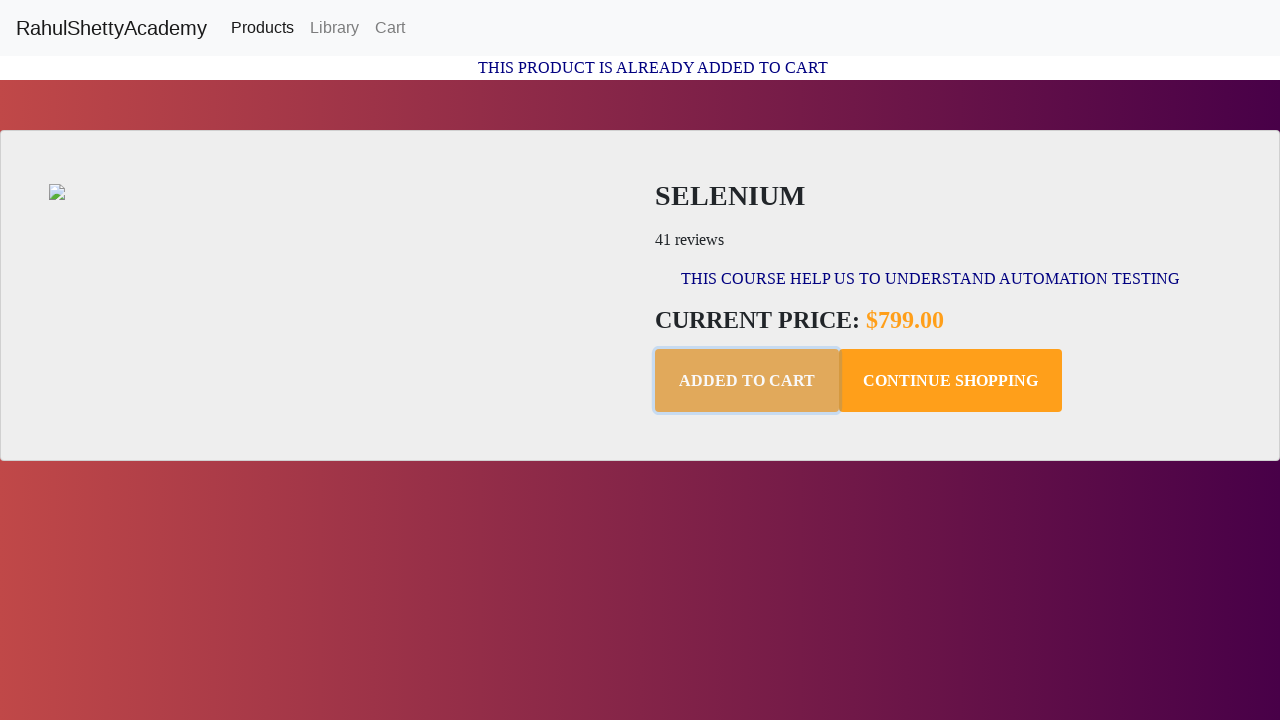

Clicked 'Cart' link to navigate to cart at (390, 28) on text=Cart
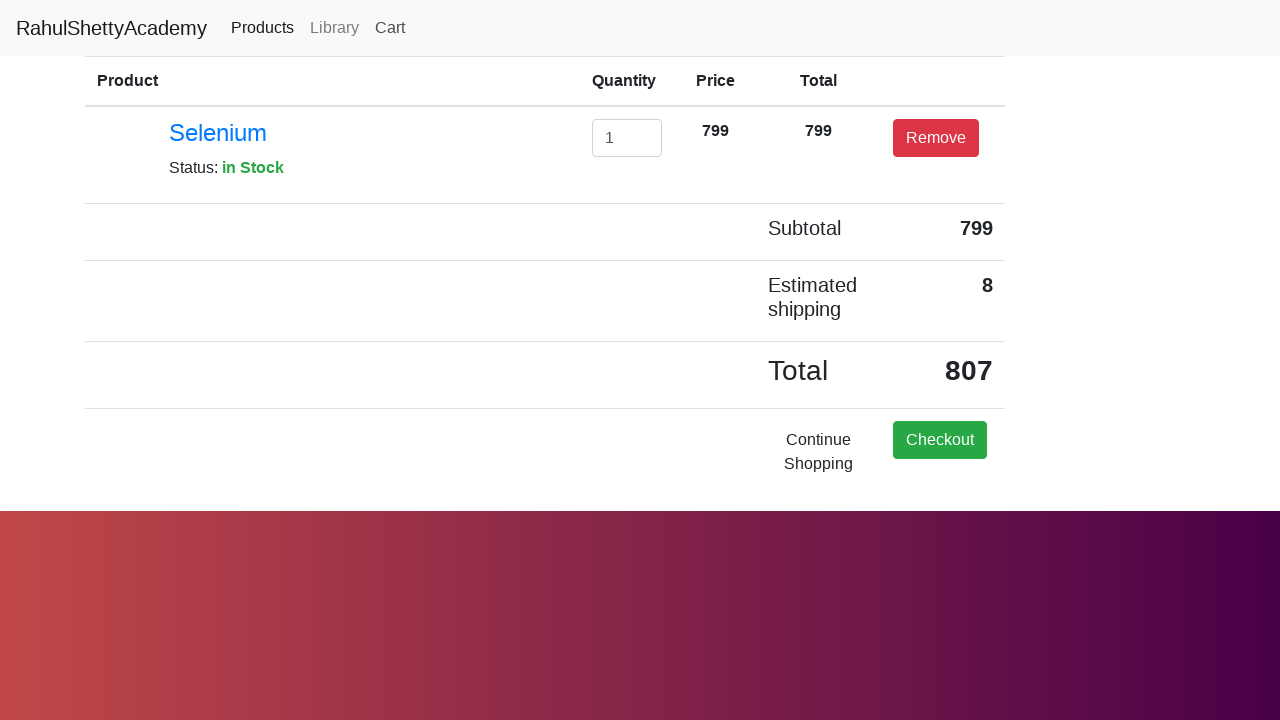

Cleared the quantity input field on #exampleInputEmail1
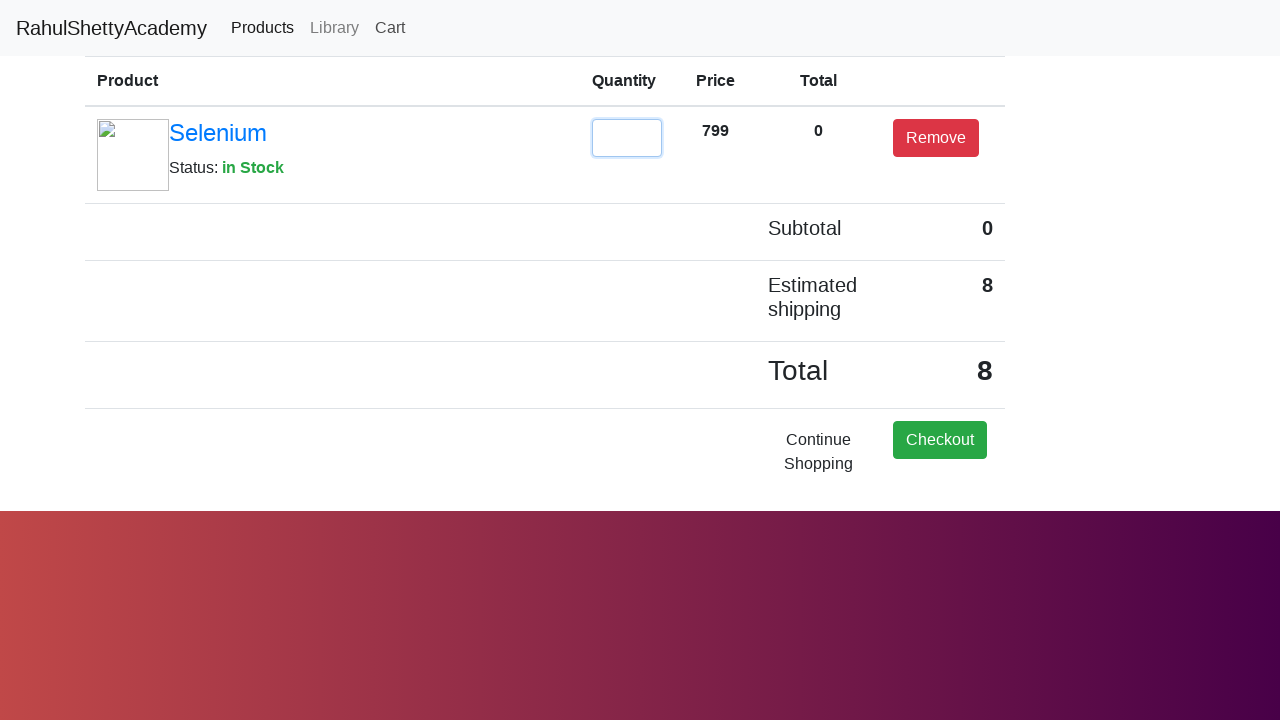

Updated quantity field to '2' on #exampleInputEmail1
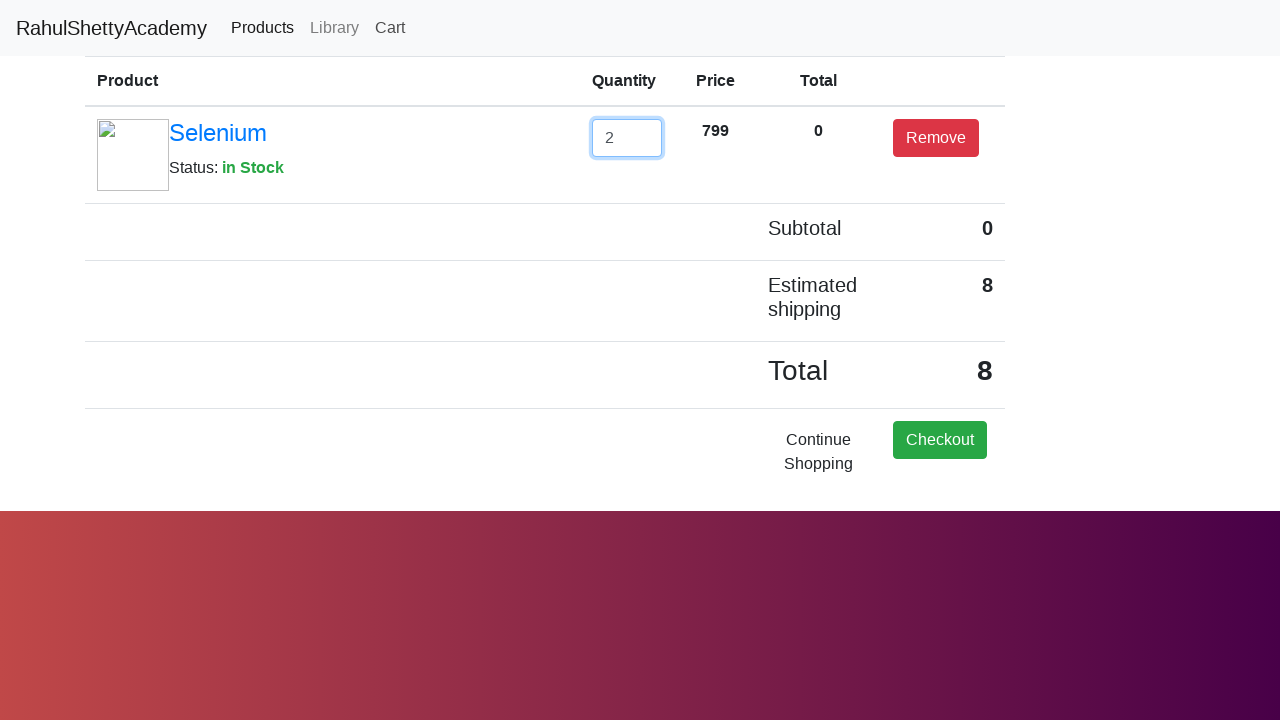

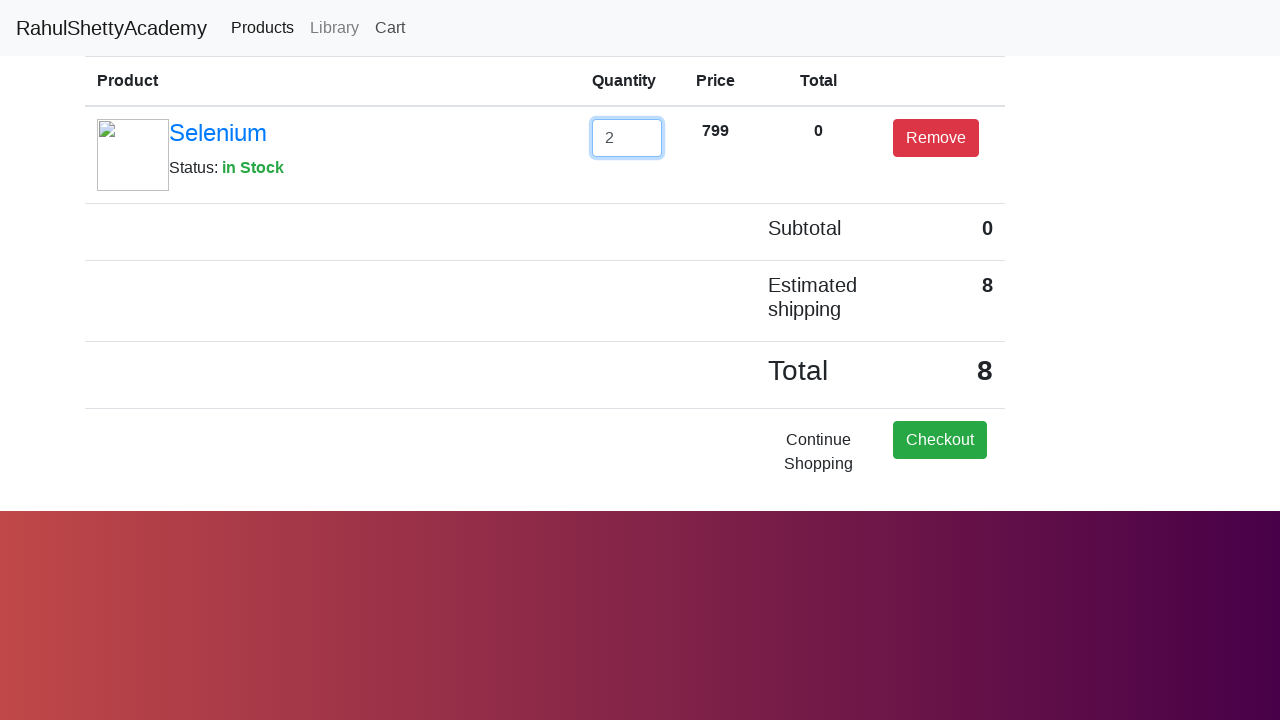